Tests e-commerce cart functionality by searching for products containing "ber", adding all matching items to cart, and proceeding to checkout

Starting URL: https://rahulshettyacademy.com/seleniumPractise/

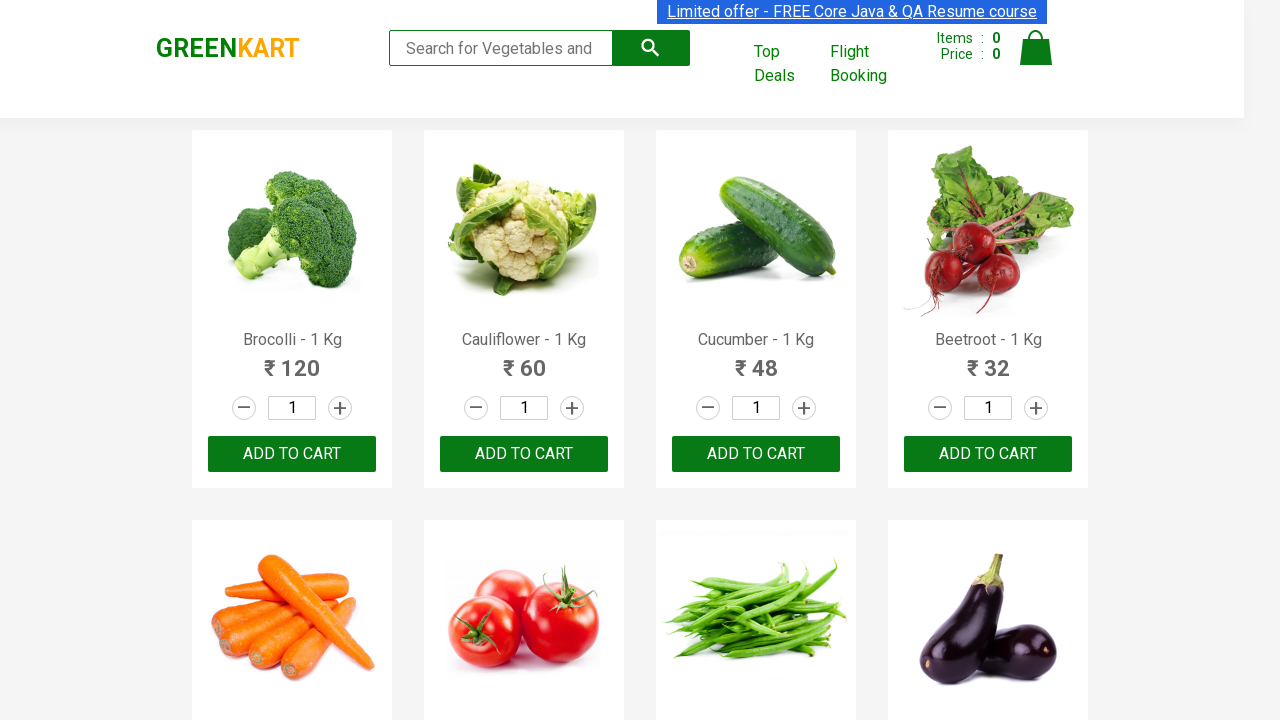

Filled search field with 'ber' to filter products on input[type='search']
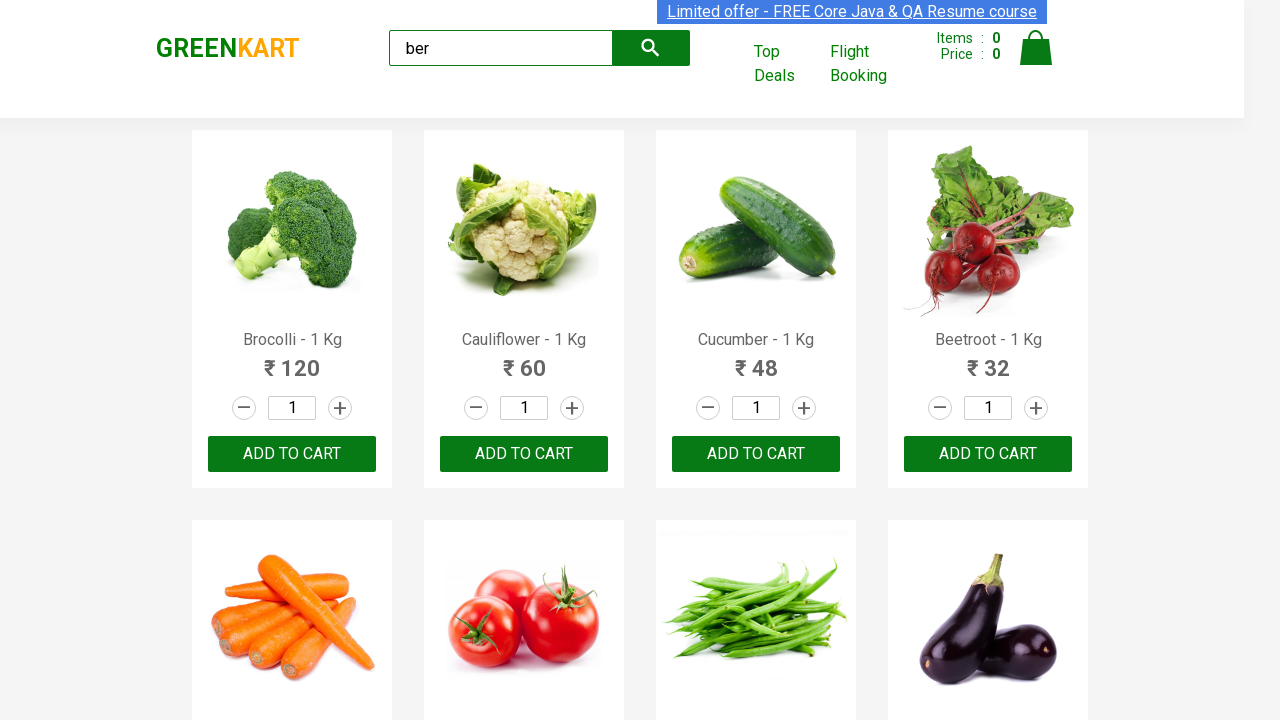

Waited for search results to filter
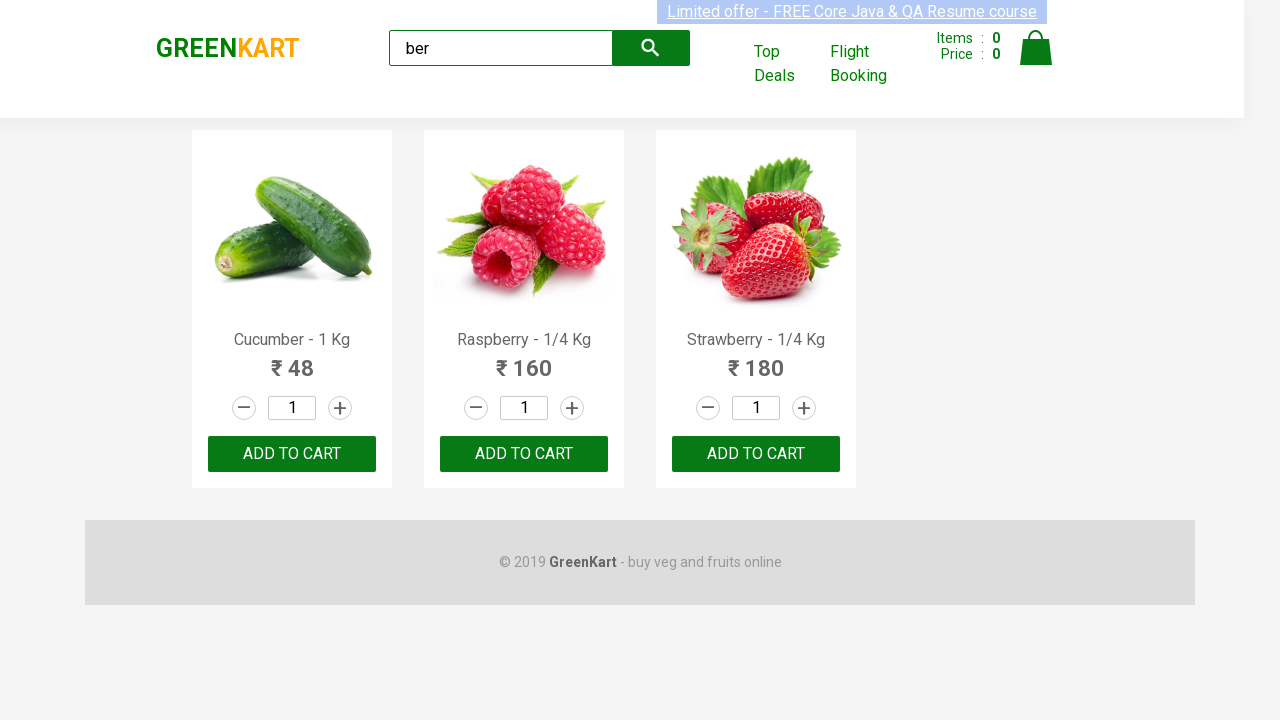

Located all 'ADD TO CART' buttons for filtered products
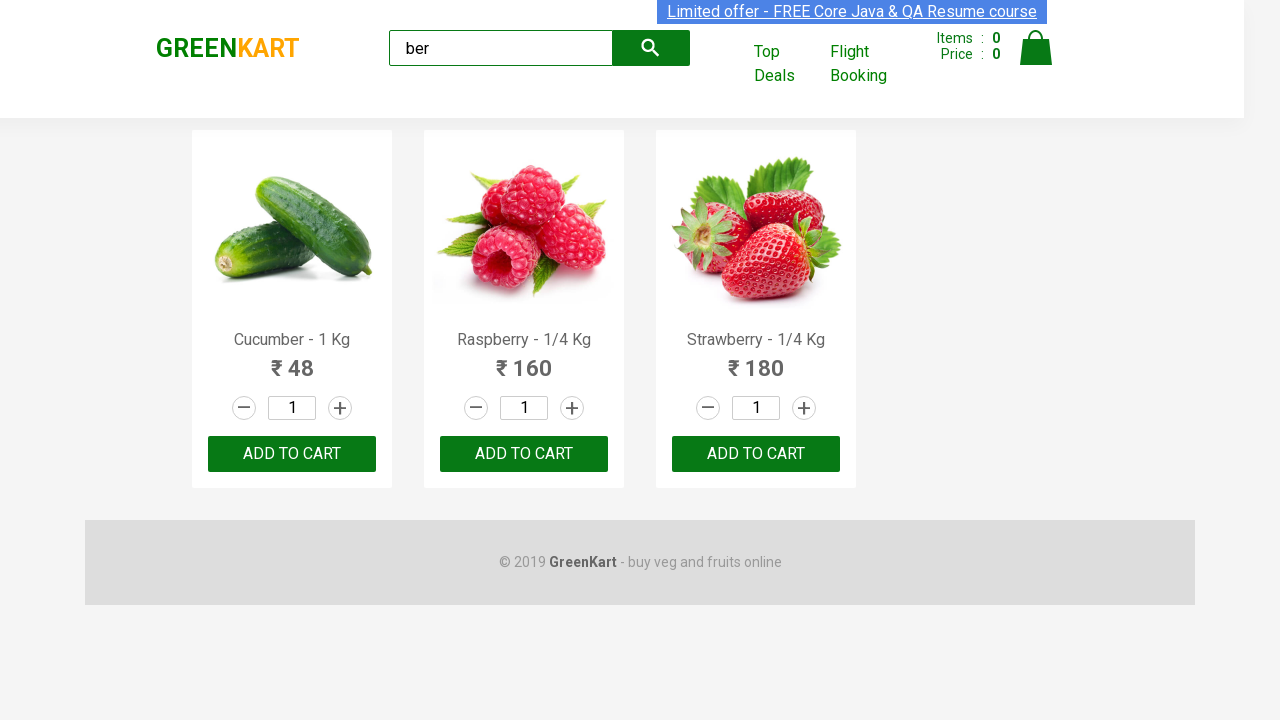

Found 3 products matching 'ber' search criteria
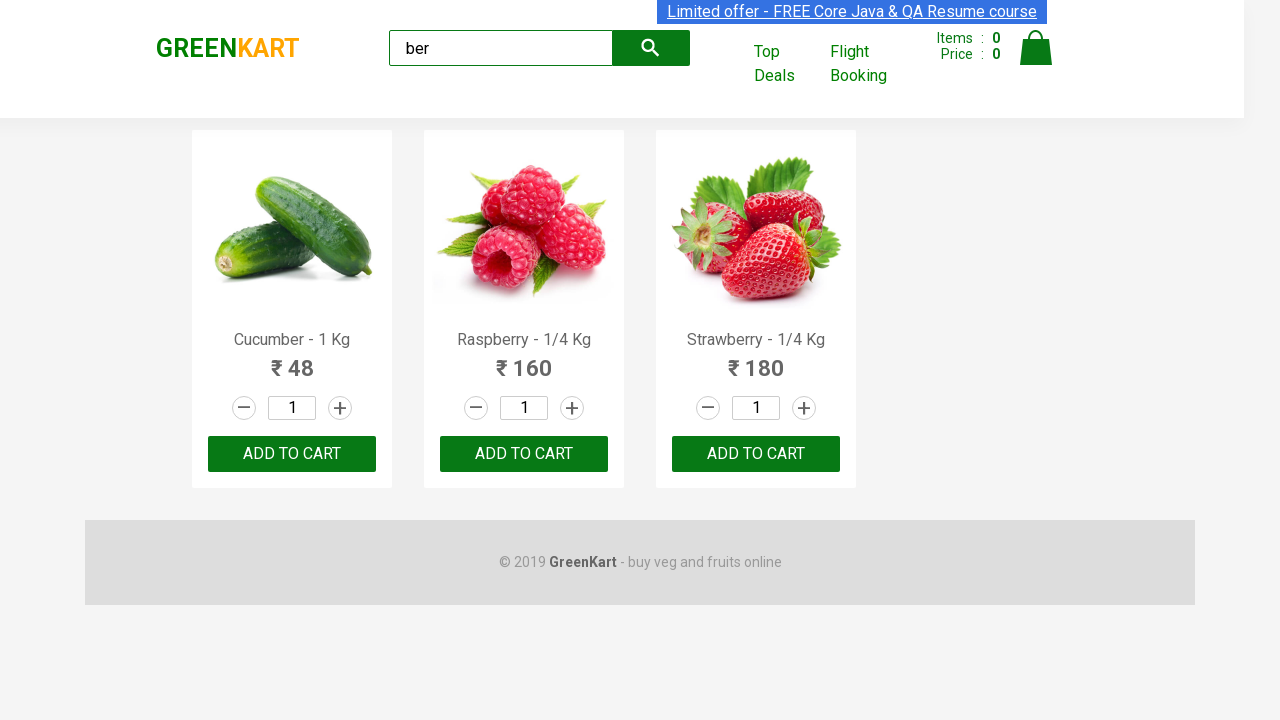

Added product 1 of 3 to cart at (292, 454) on xpath=//button[contains(text(),'ADD TO CART')] >> nth=0
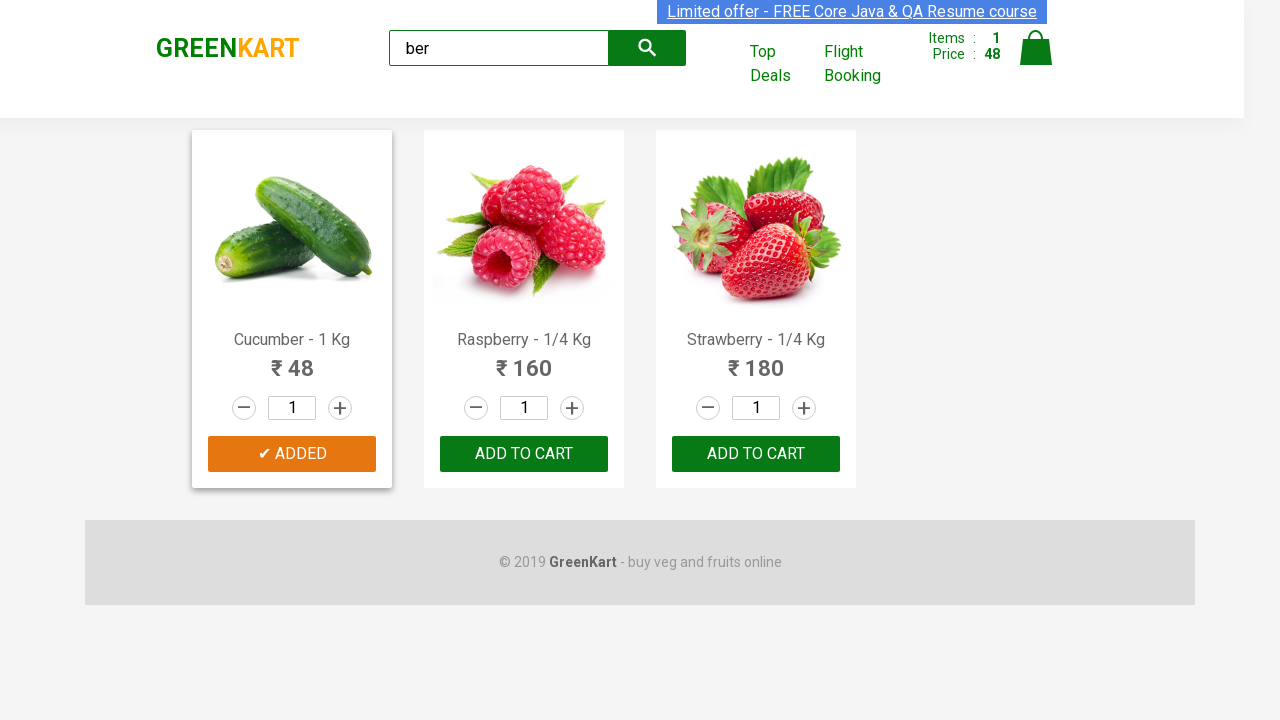

Added product 2 of 3 to cart at (756, 454) on xpath=//button[contains(text(),'ADD TO CART')] >> nth=1
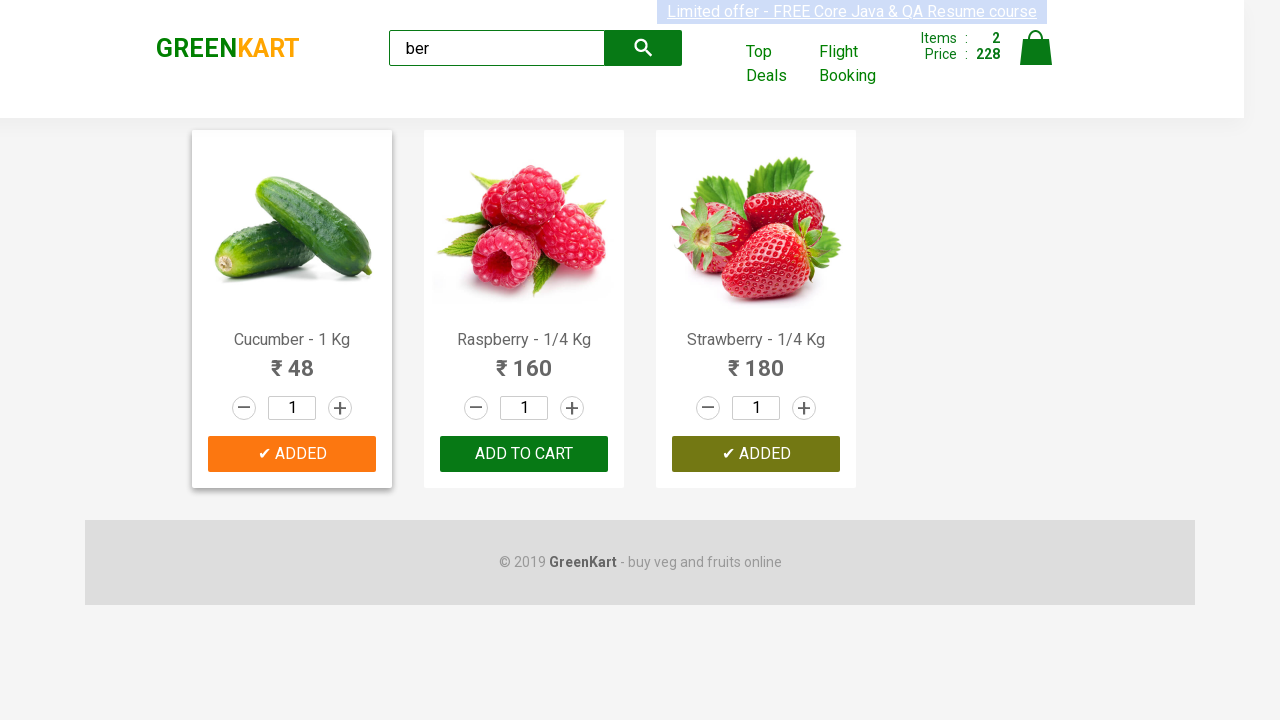

Added product 3 of 3 to cart at (756, 454) on xpath=//button[contains(text(),'ADD TO CART')] >> nth=2
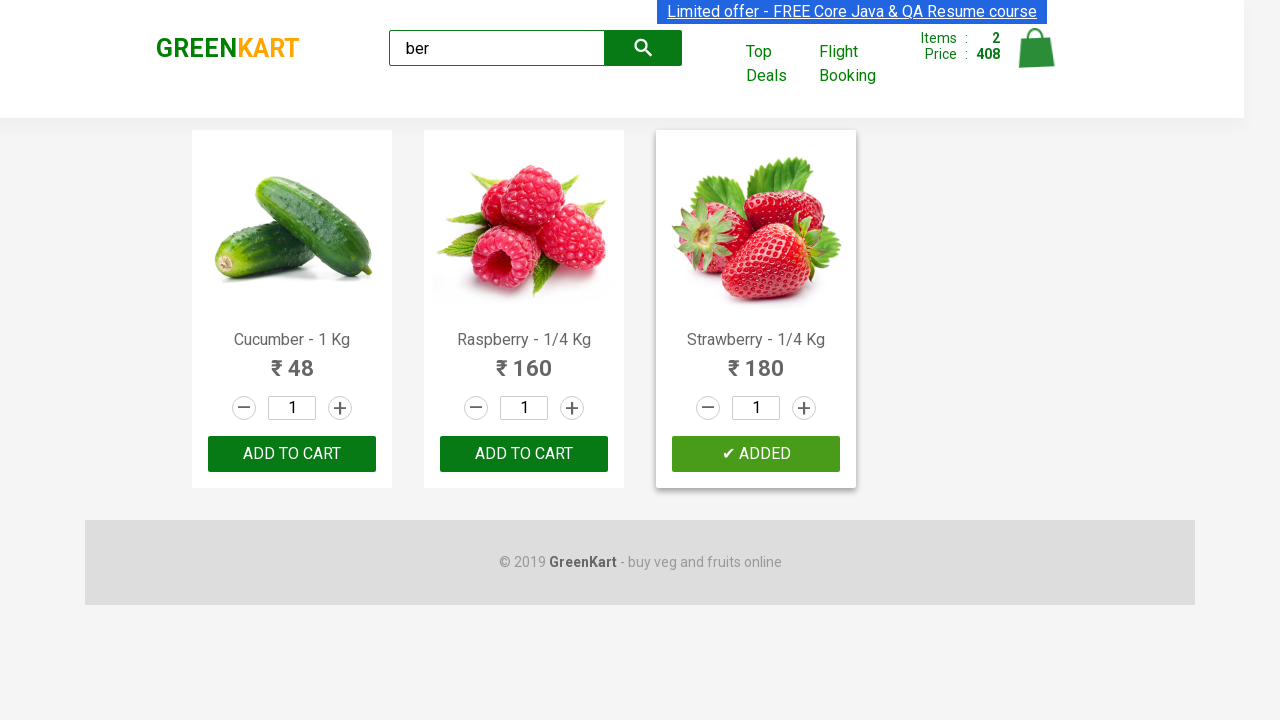

Clicked on cart icon to view cart at (1036, 48) on img[alt='Cart']
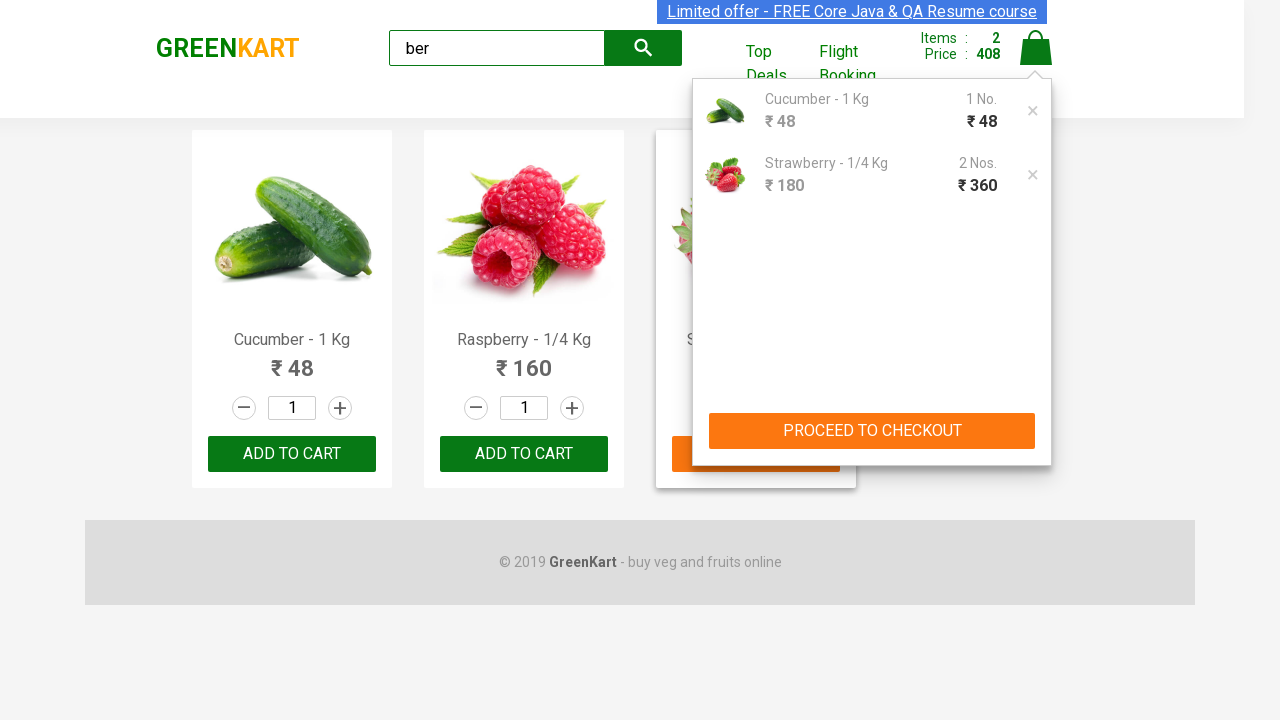

Clicked PROCEED TO CHECKOUT button to proceed to checkout at (872, 431) on xpath=//button[contains(text(),'PROCEED')]
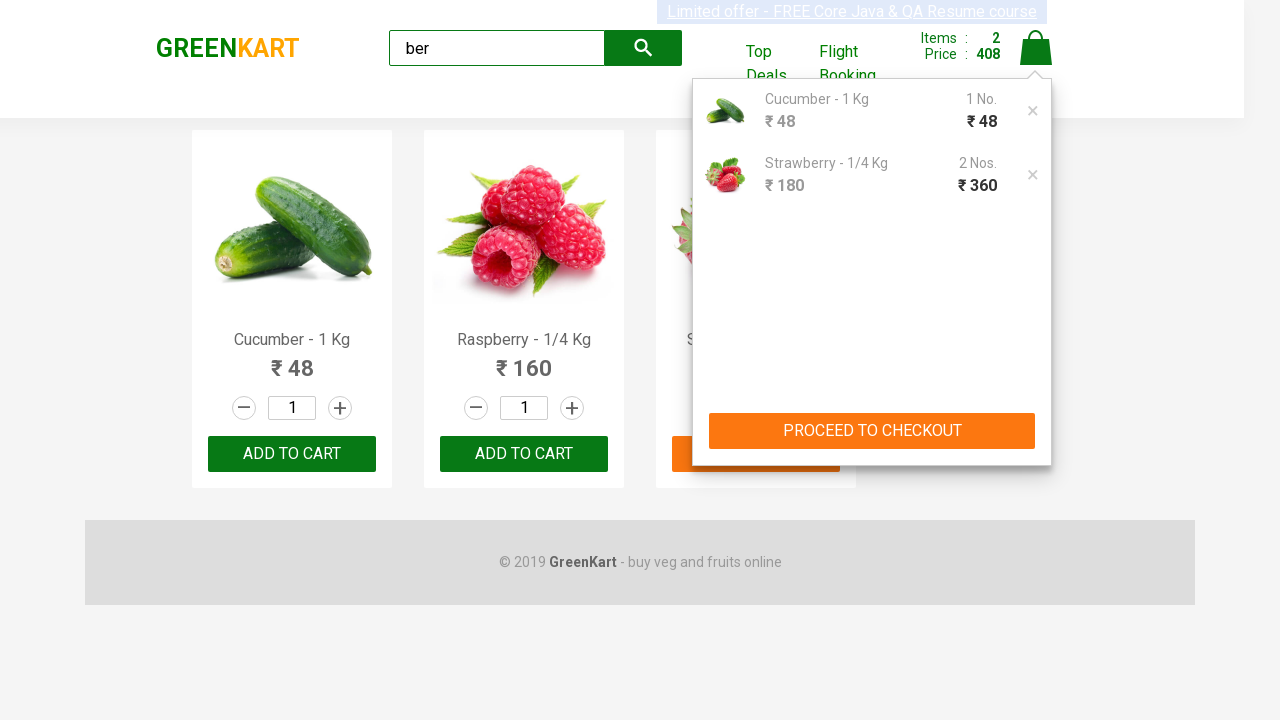

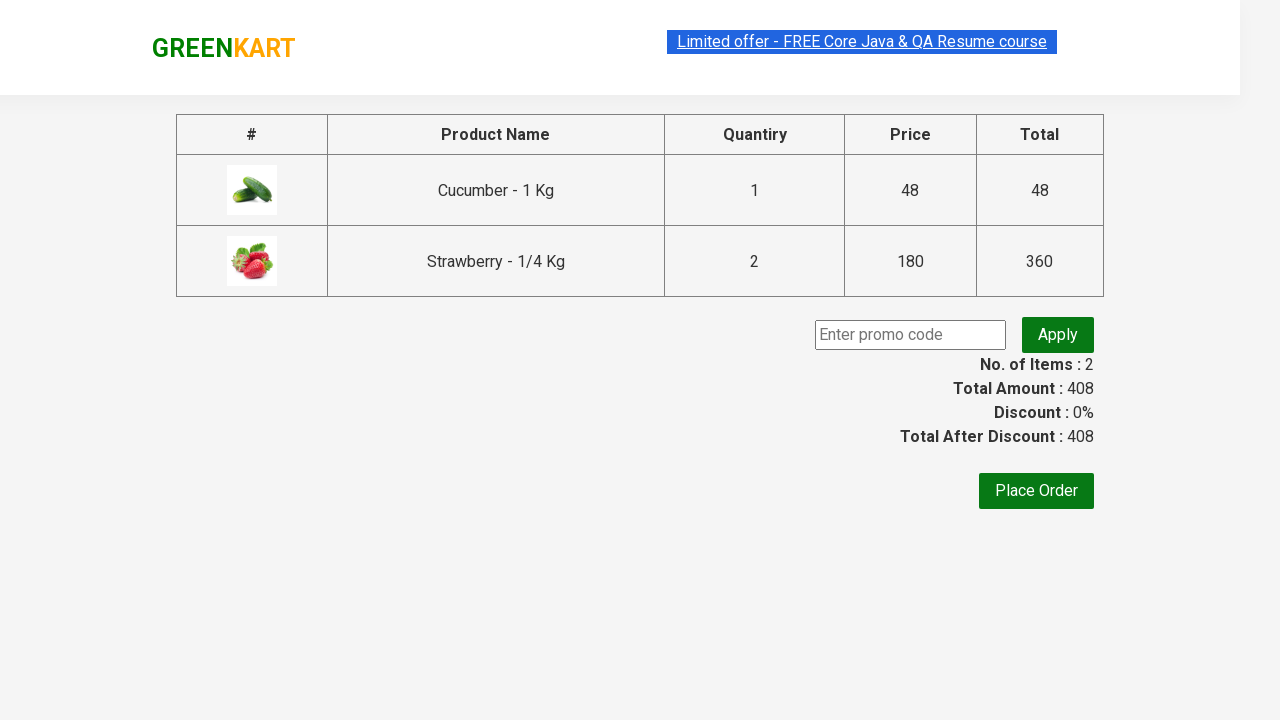